Tests alert handling and form selection in W3Schools iframe examples

Starting URL: https://www.w3schools.com/js/tryit.asp?filename=tryjs_alert

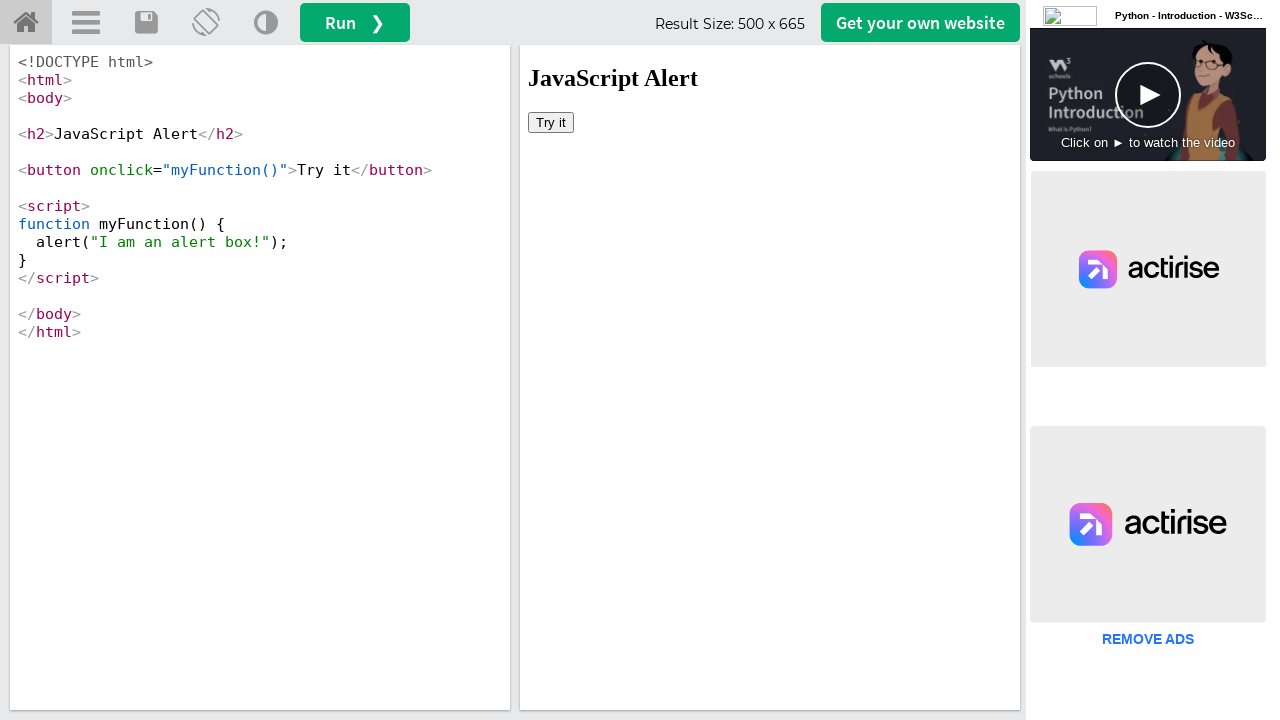

Located iframe with id 'iframeResult'
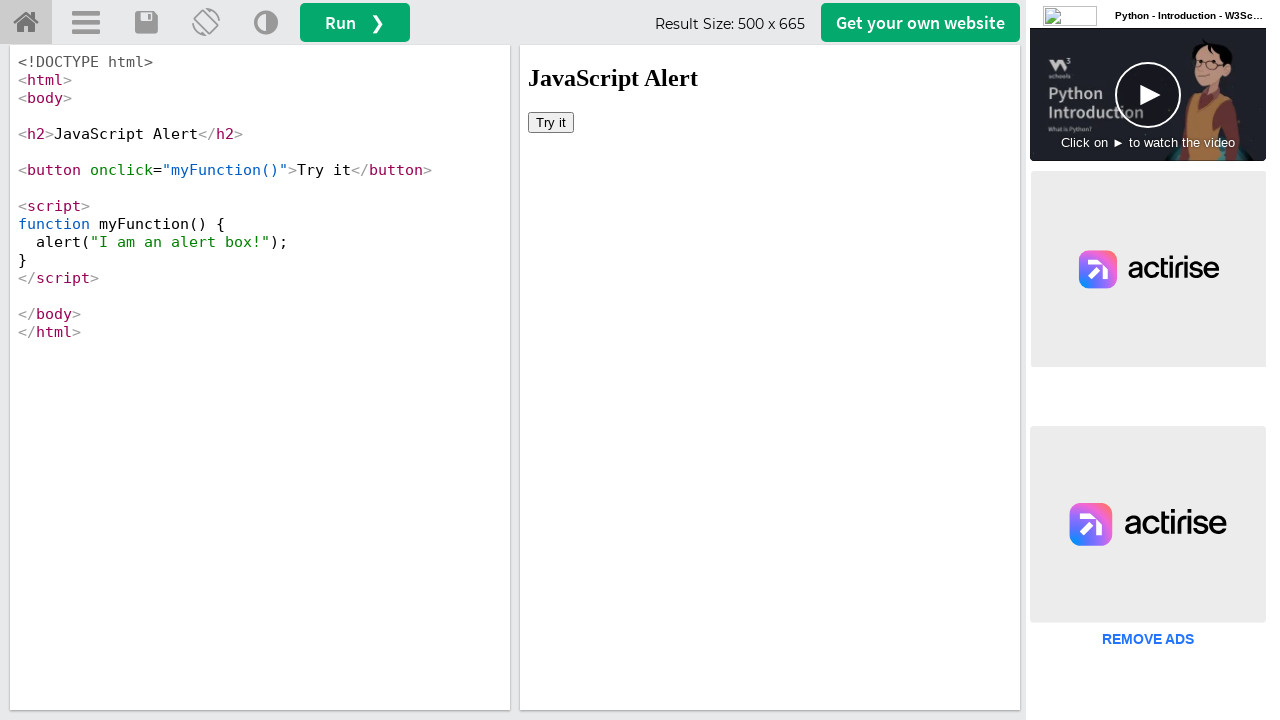

Clicked button to trigger alert at (551, 122) on iframe#iframeResult >> internal:control=enter-frame >> xpath=/html/body/button
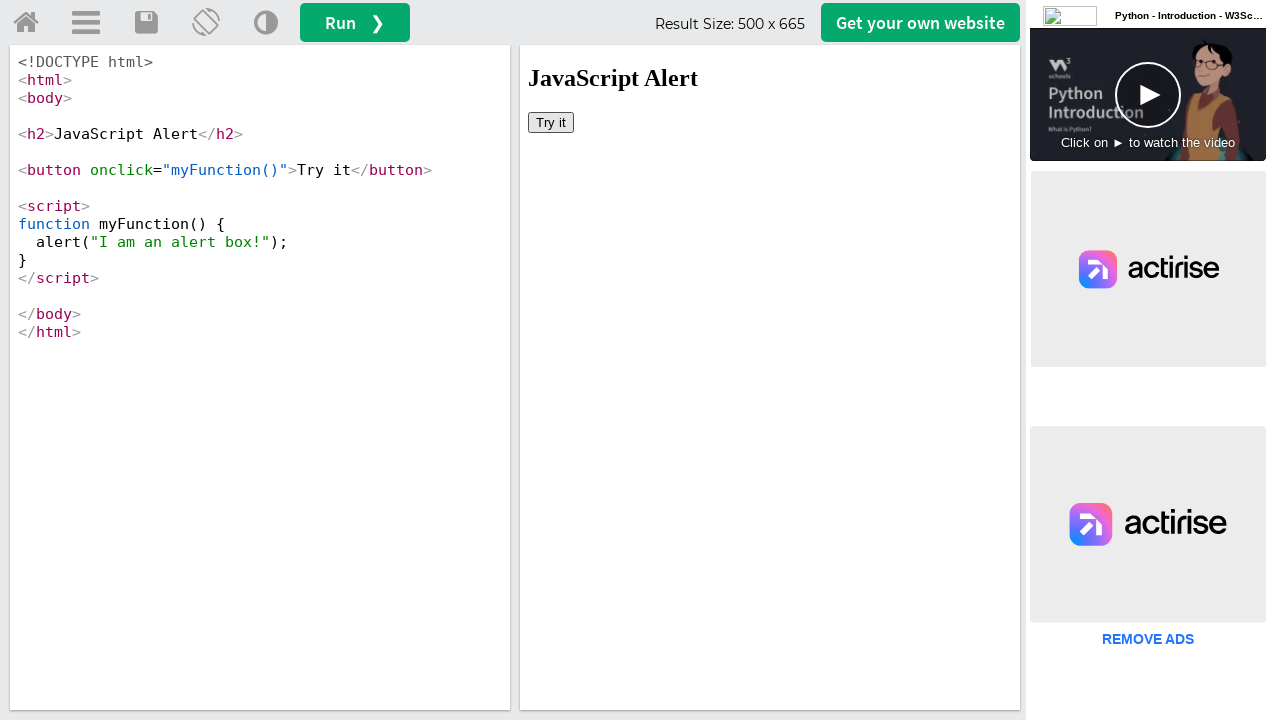

Set up dialog handler to dismiss alert
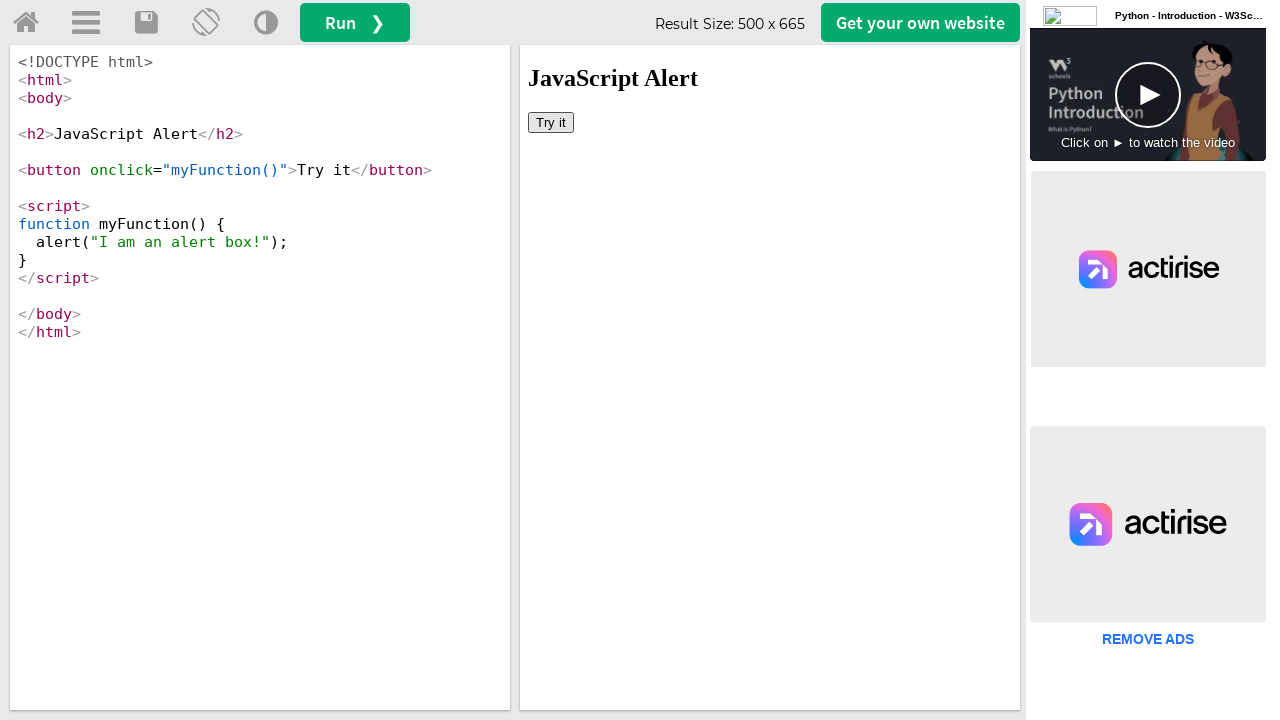

Navigated to W3Schools select test page
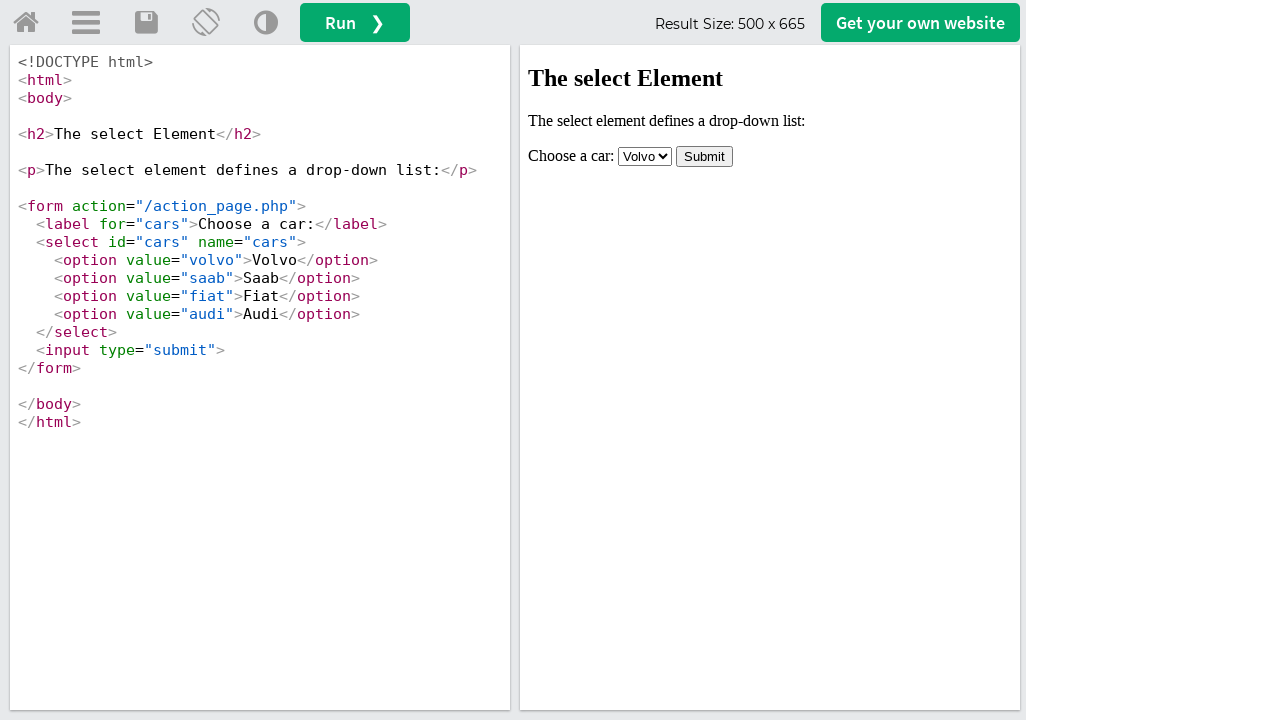

Located iframe with id 'iframeResult' on select test page
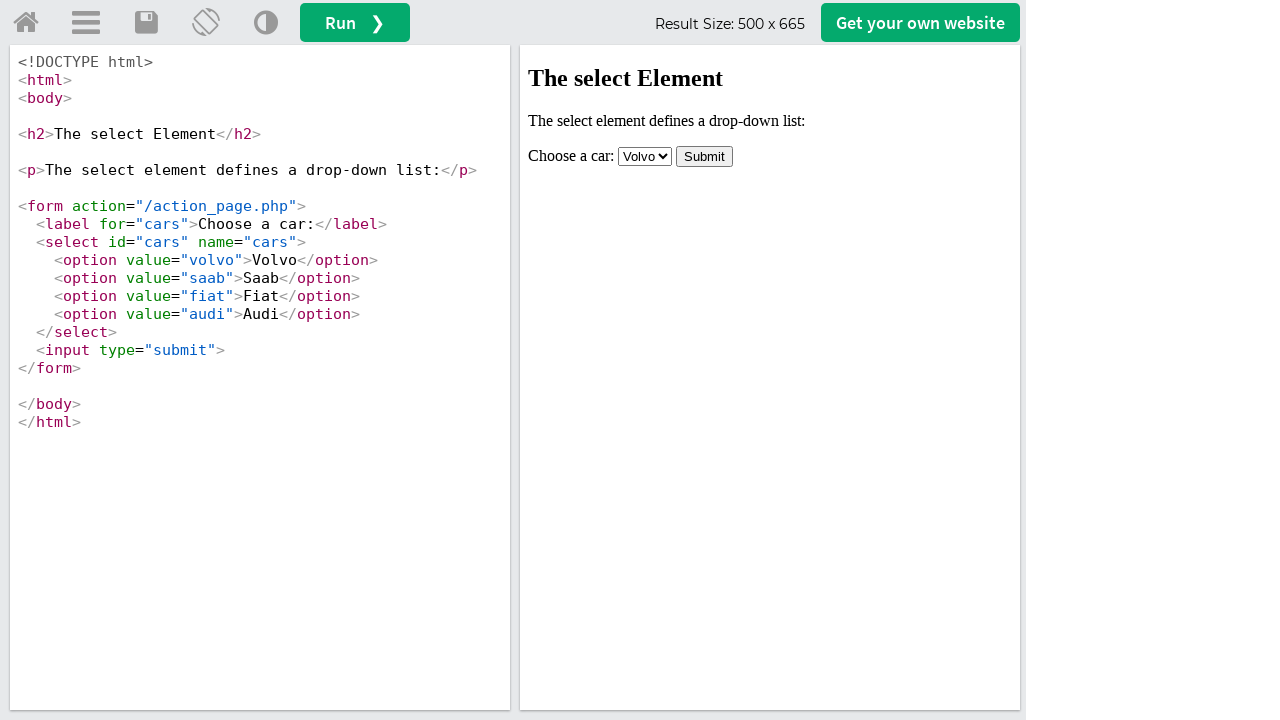

Located cars dropdown select element
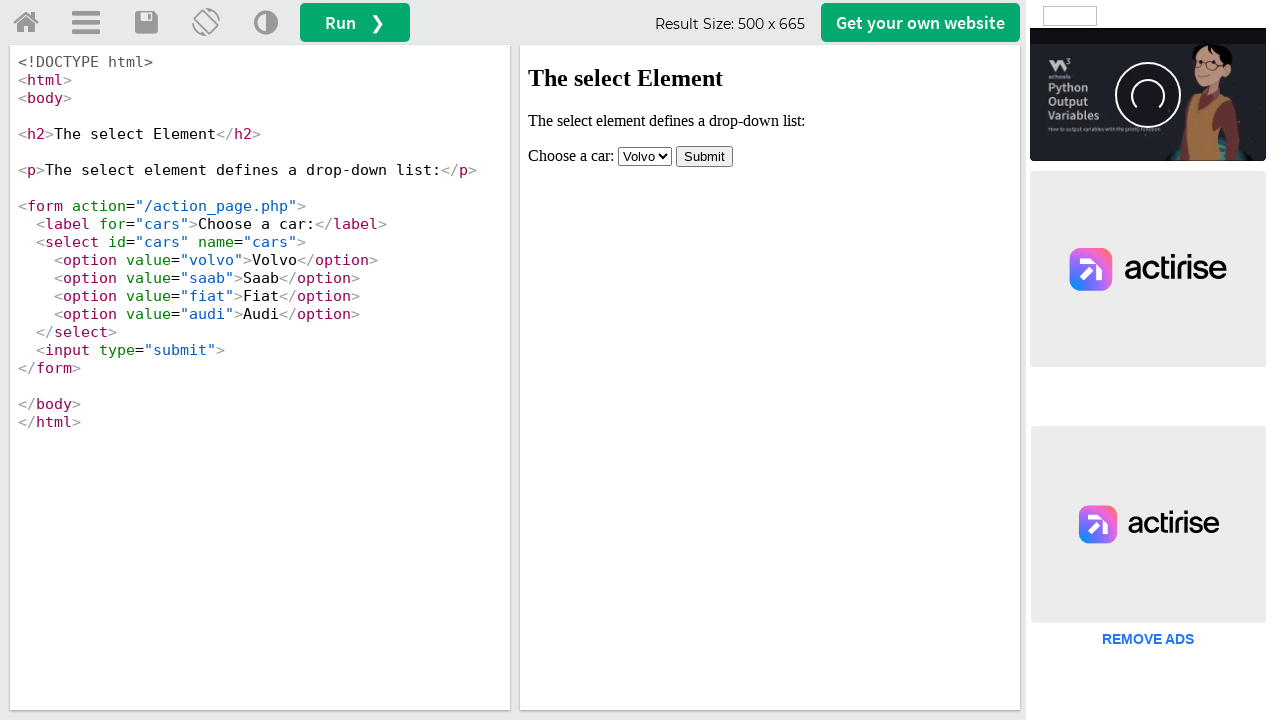

Selected 'audi' by value from cars dropdown on iframe#iframeResult >> internal:control=enter-frame >> select[name="cars"]
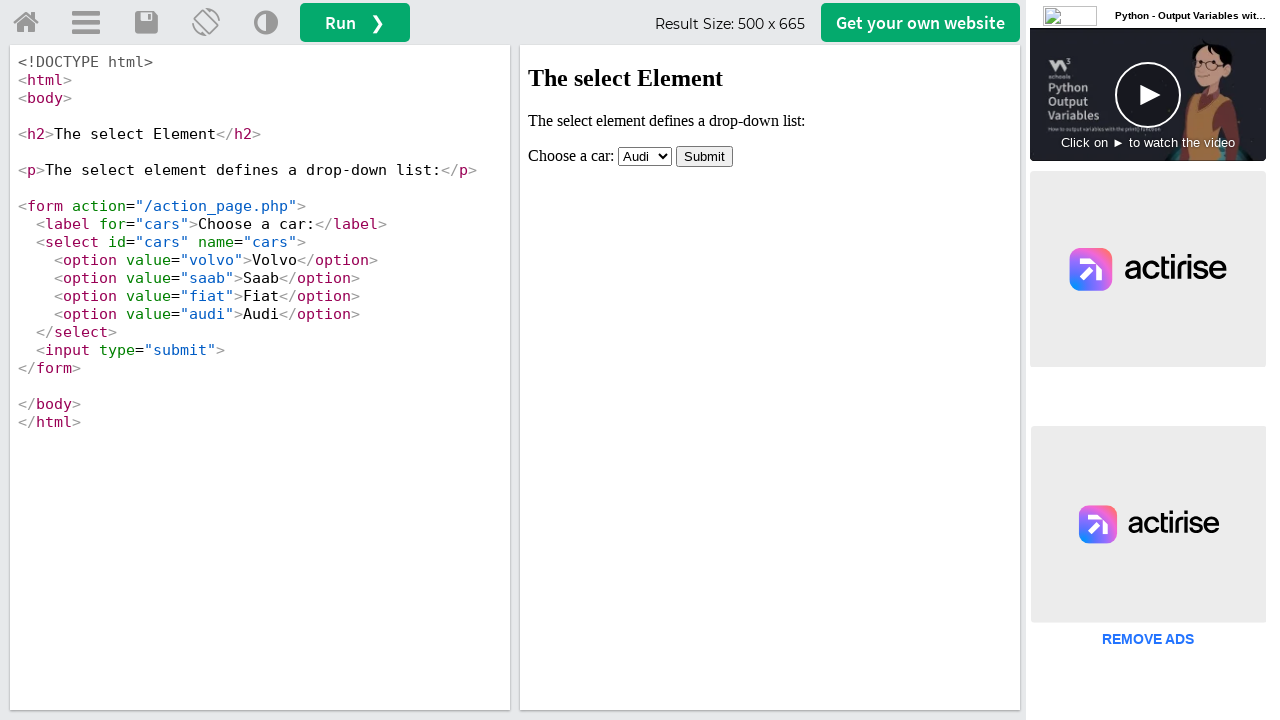

Selected option at index 2 from cars dropdown on iframe#iframeResult >> internal:control=enter-frame >> select[name="cars"]
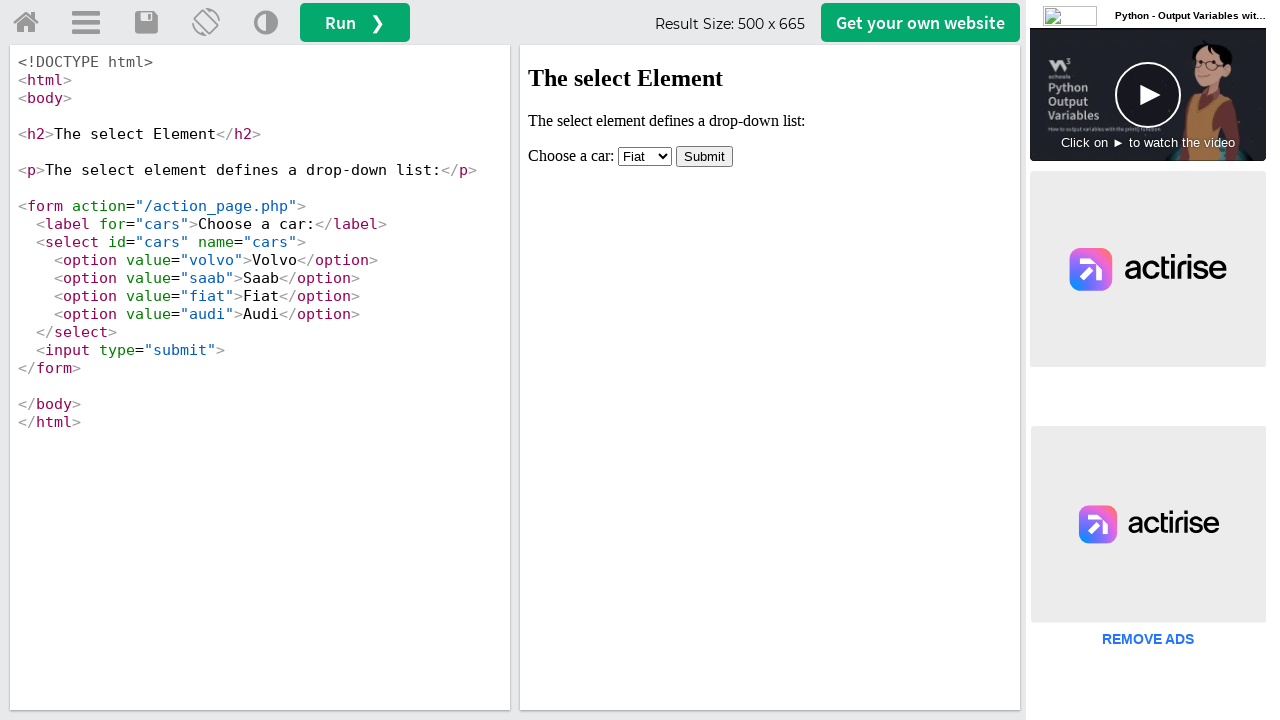

Selected 'Saab' by label from cars dropdown on iframe#iframeResult >> internal:control=enter-frame >> select[name="cars"]
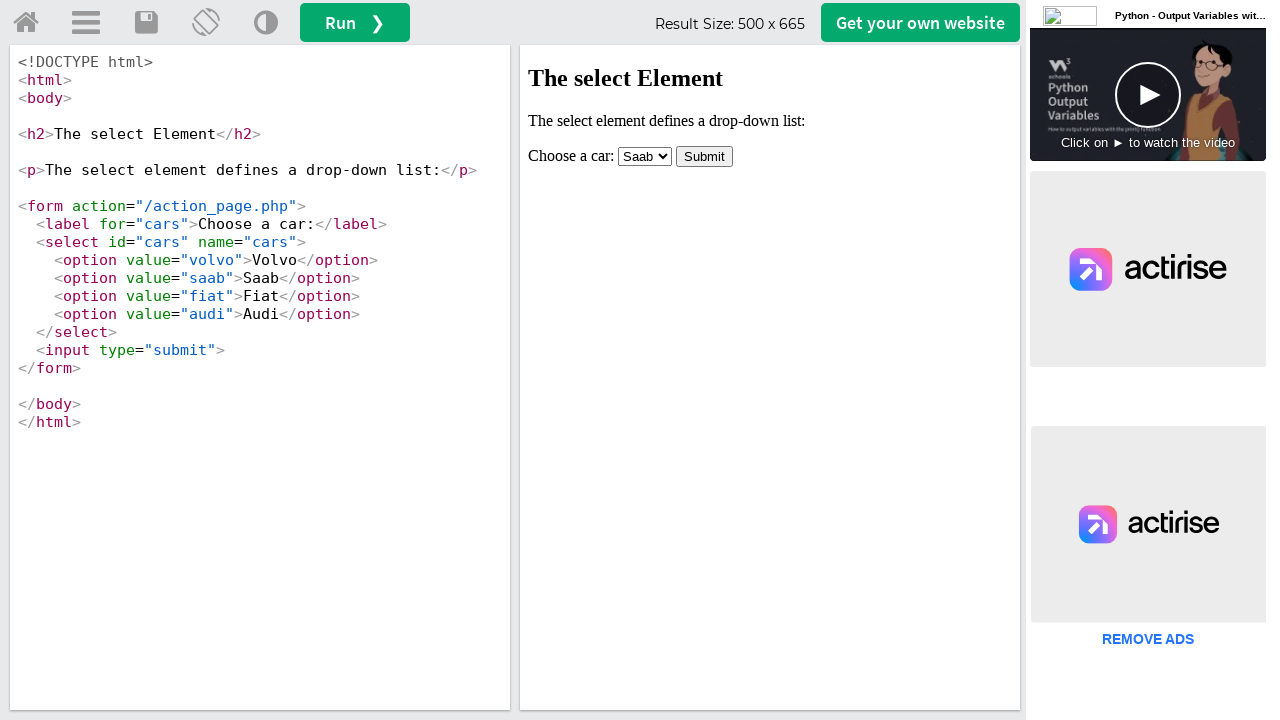

Clicked form submit button at (704, 156) on iframe#iframeResult >> internal:control=enter-frame >> xpath=/html/body/form/inp
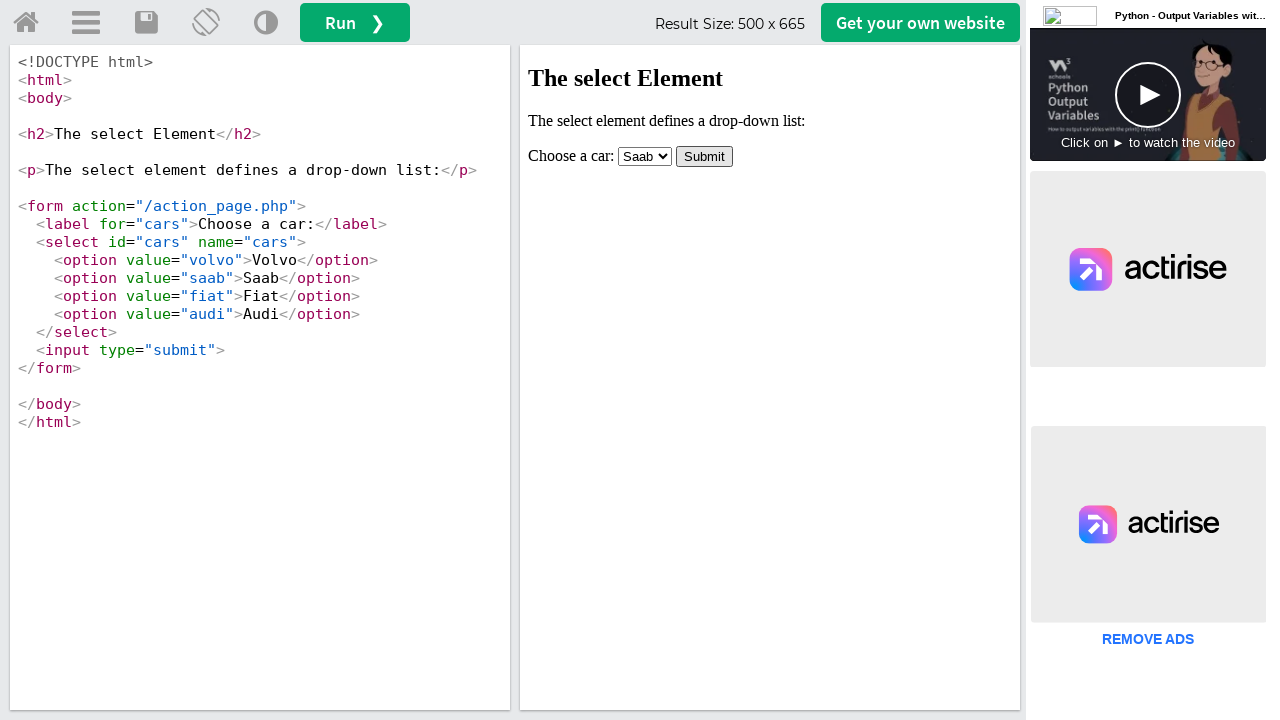

Waited 5 seconds for form processing
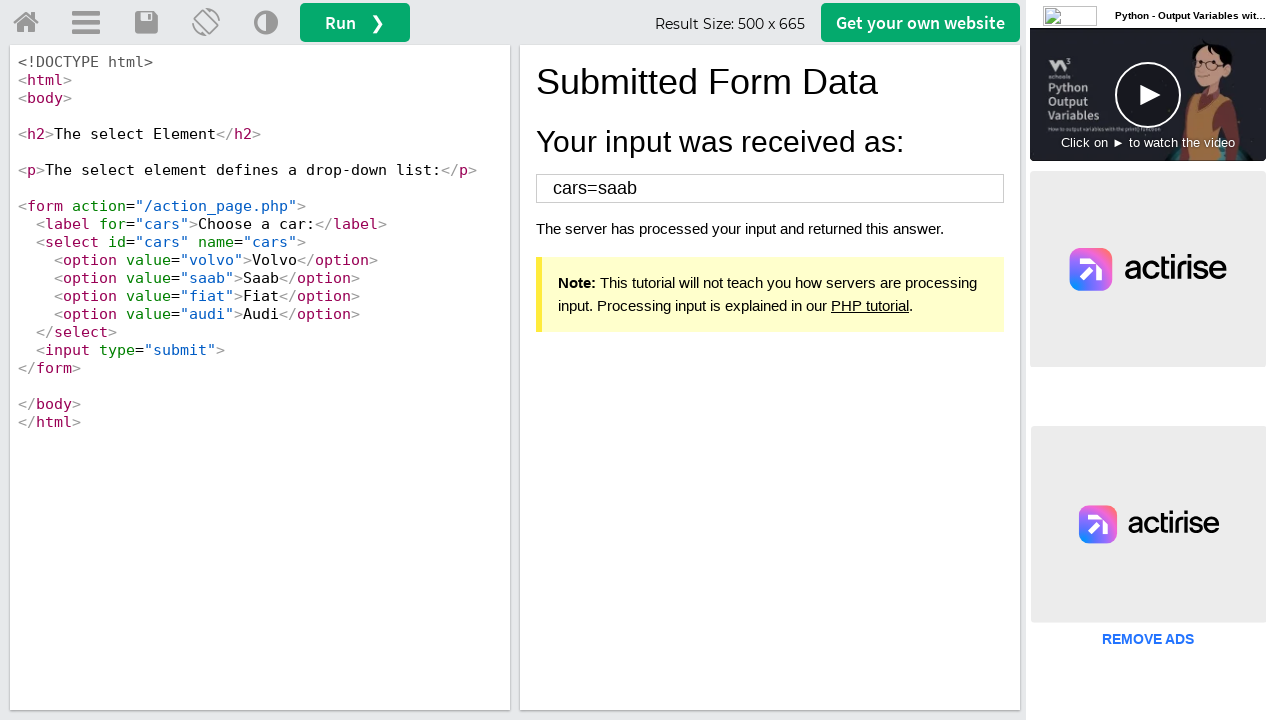

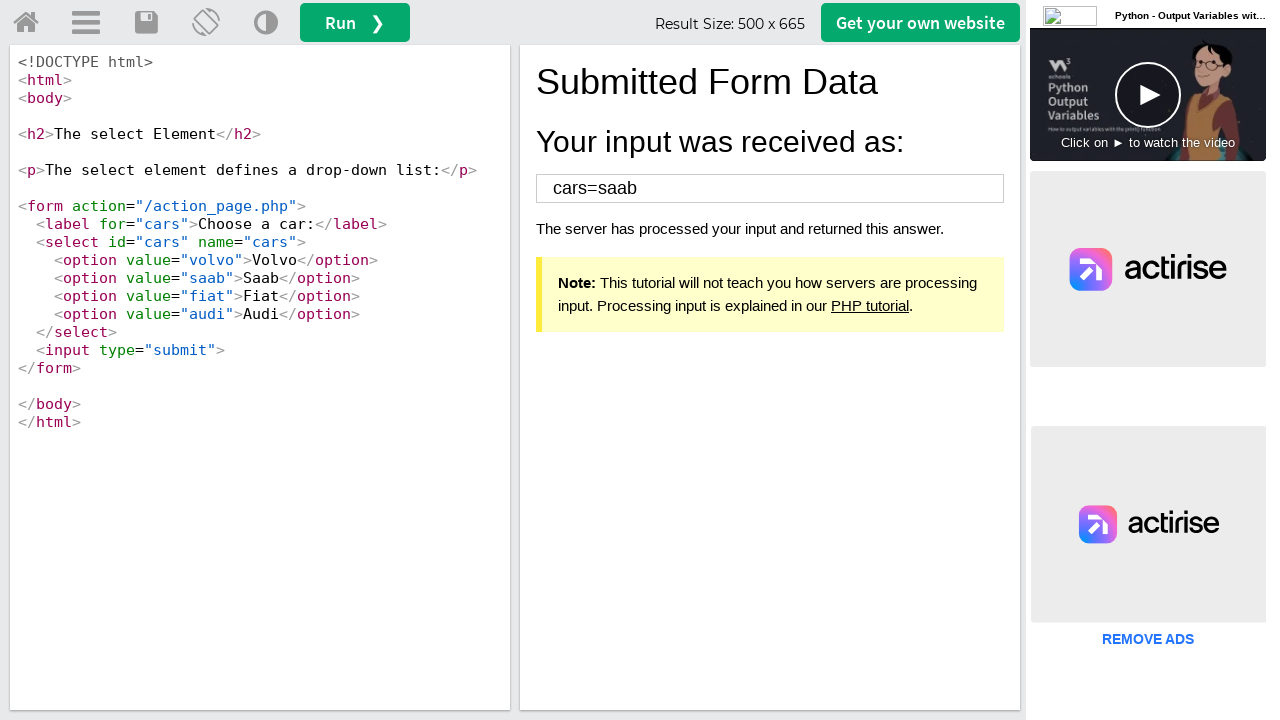